Verifies the alert button is displayed and clicks it on the Challenging DOM page

Starting URL: https://the-internet.herokuapp.com/challenging_dom

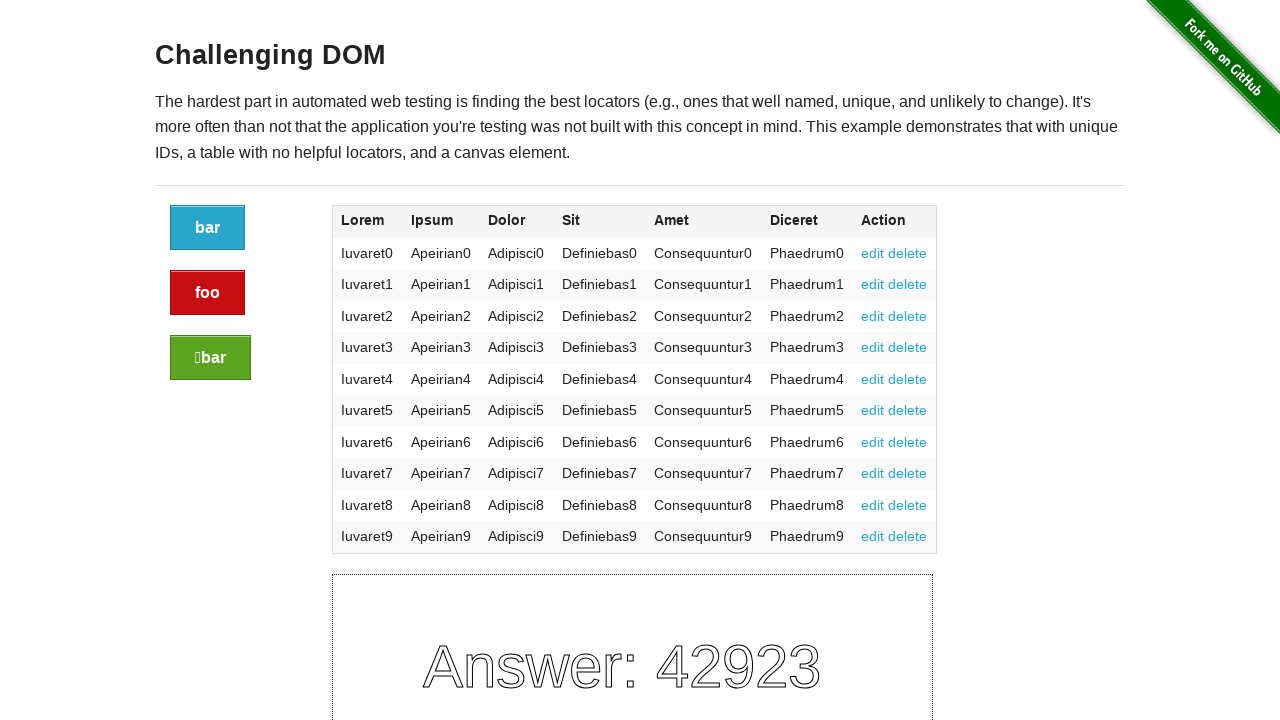

Located the alert button element
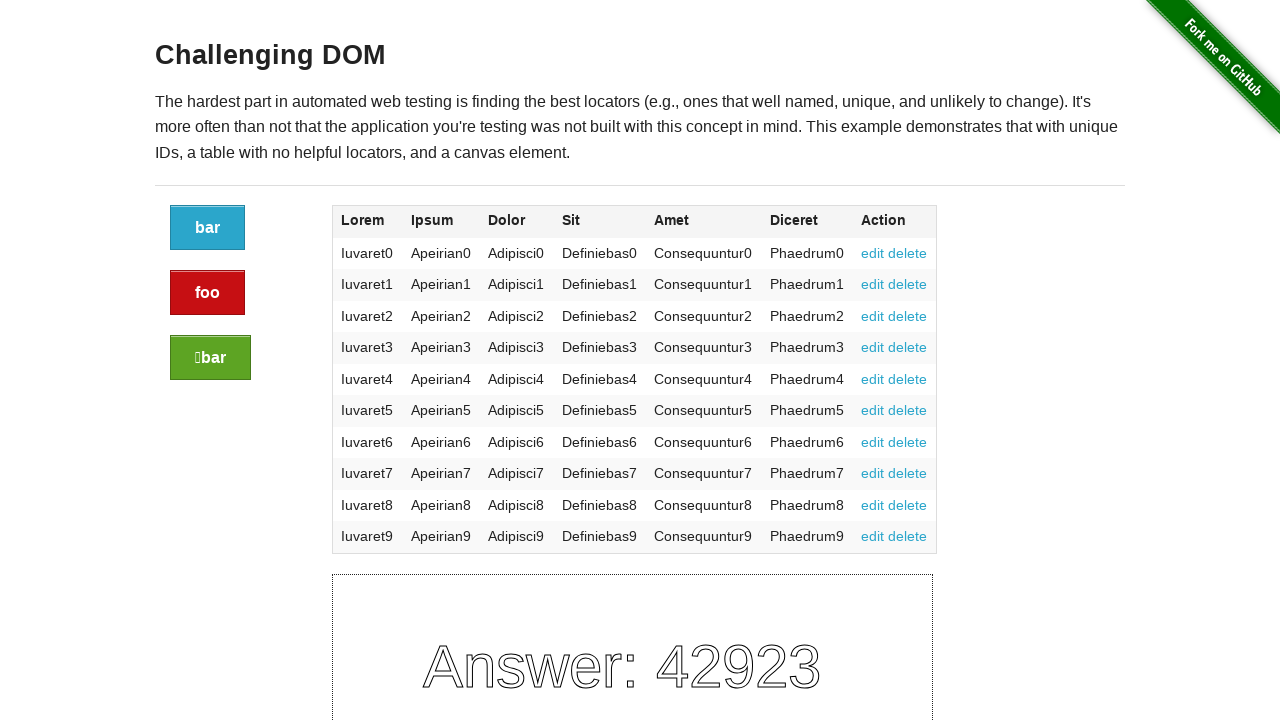

Alert button became visible
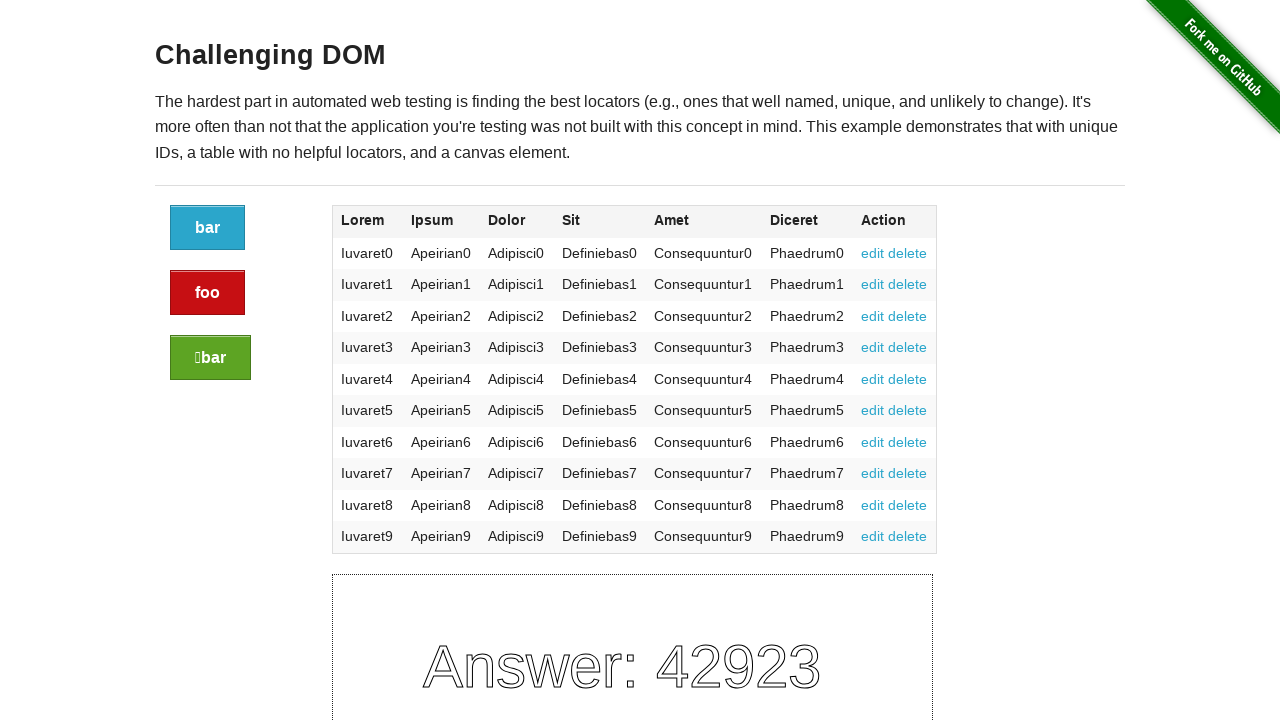

Clicked the alert button at (208, 293) on xpath=//a[@class='button alert']
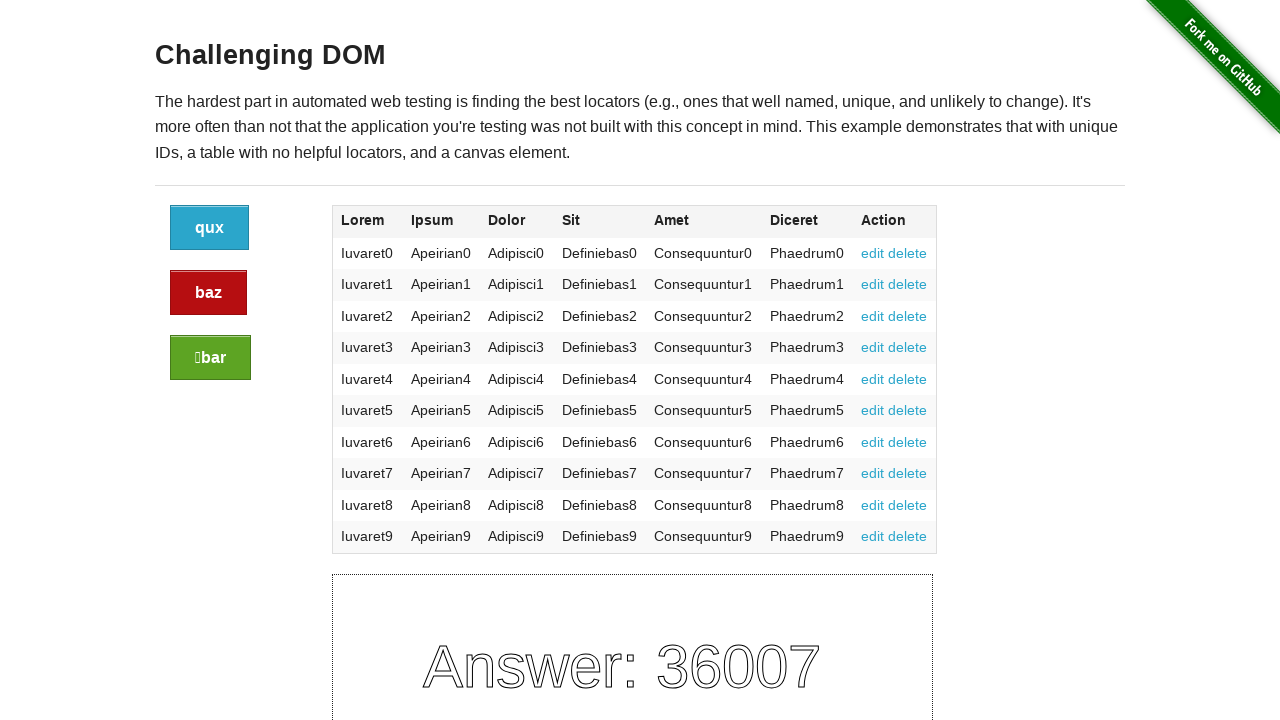

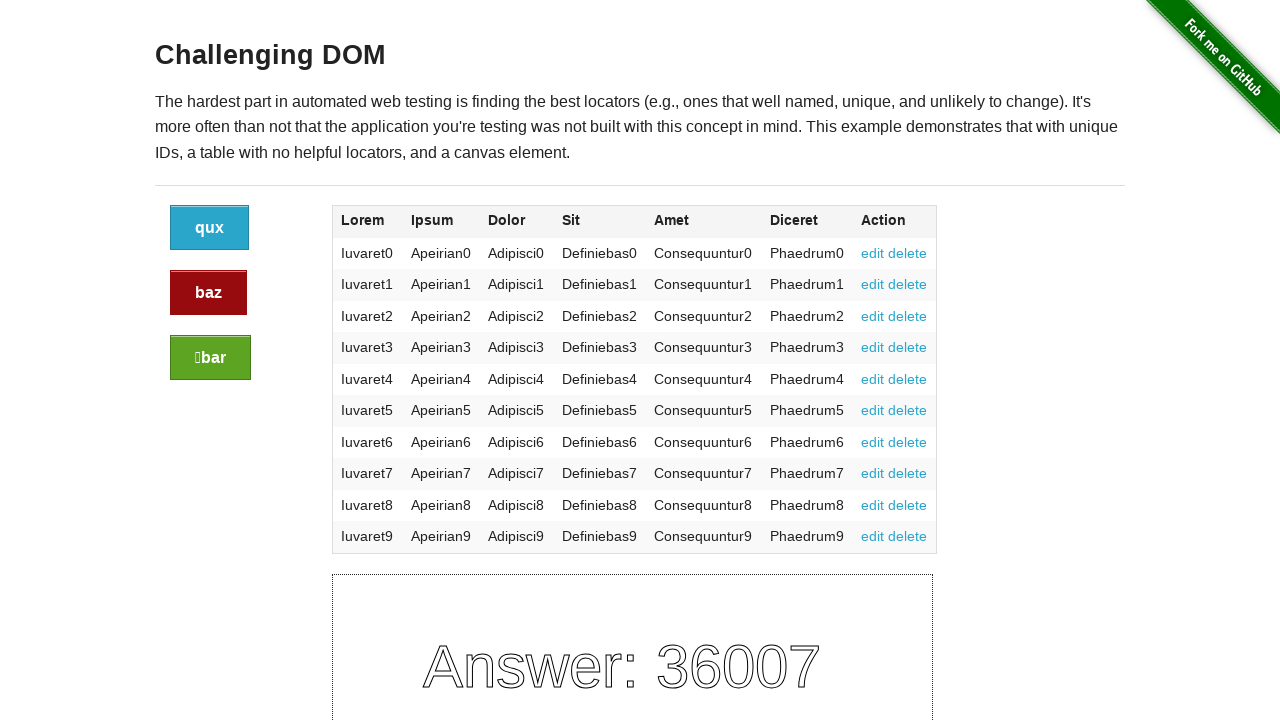